Tests drag and drop functionality on jQuery UI demo page by dragging an element to a droppable area

Starting URL: https://jqueryui.com/

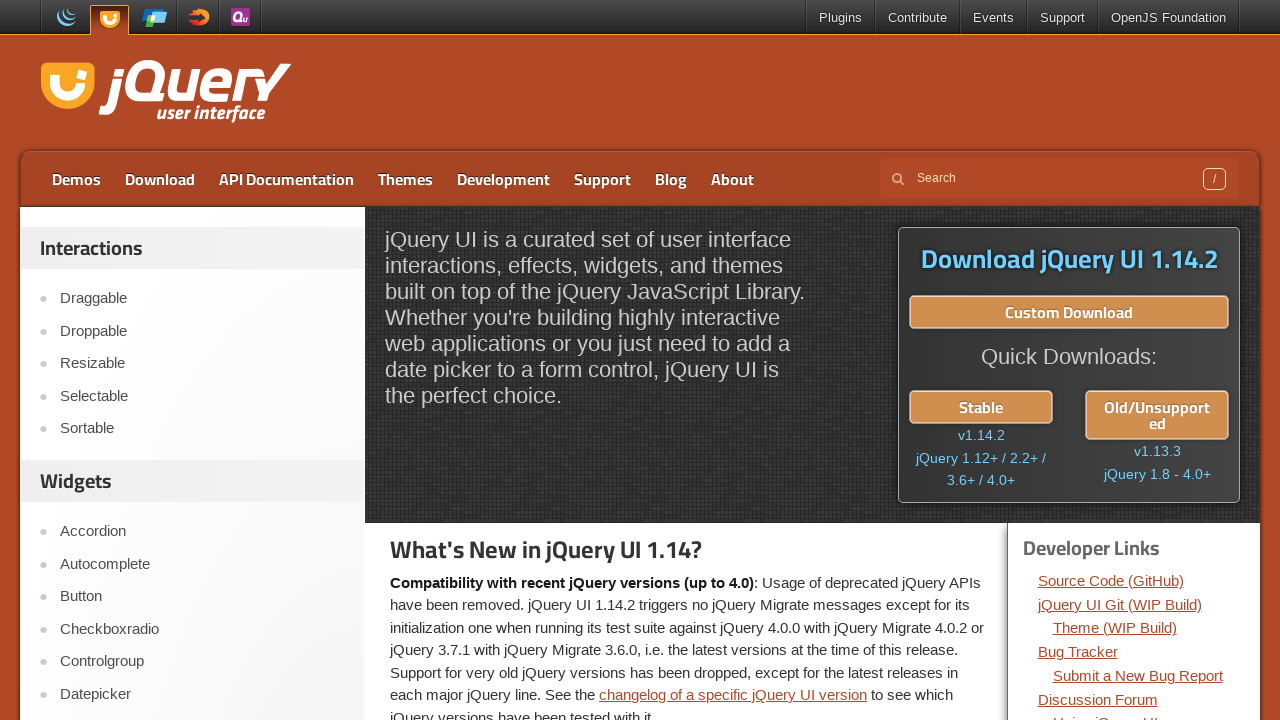

Clicked on Droppable link in jQuery UI demo page at (202, 331) on xpath=//a[text()='Droppable']
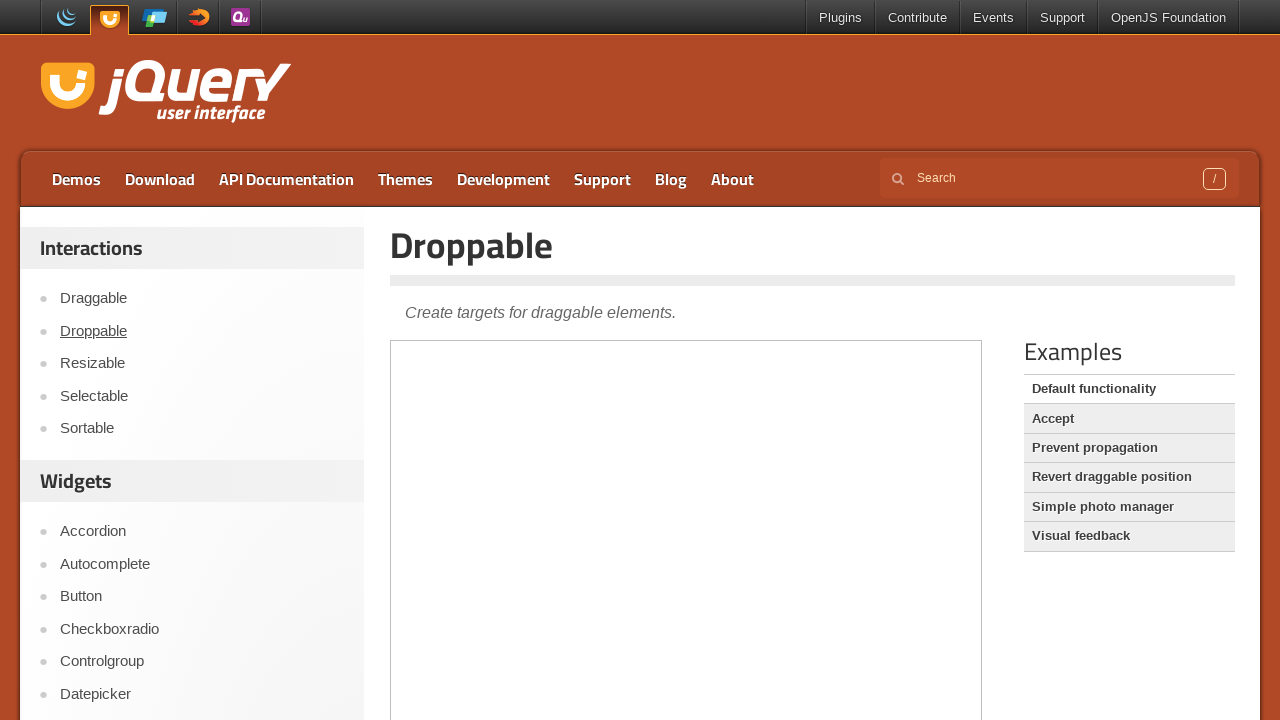

Located the demo iframe
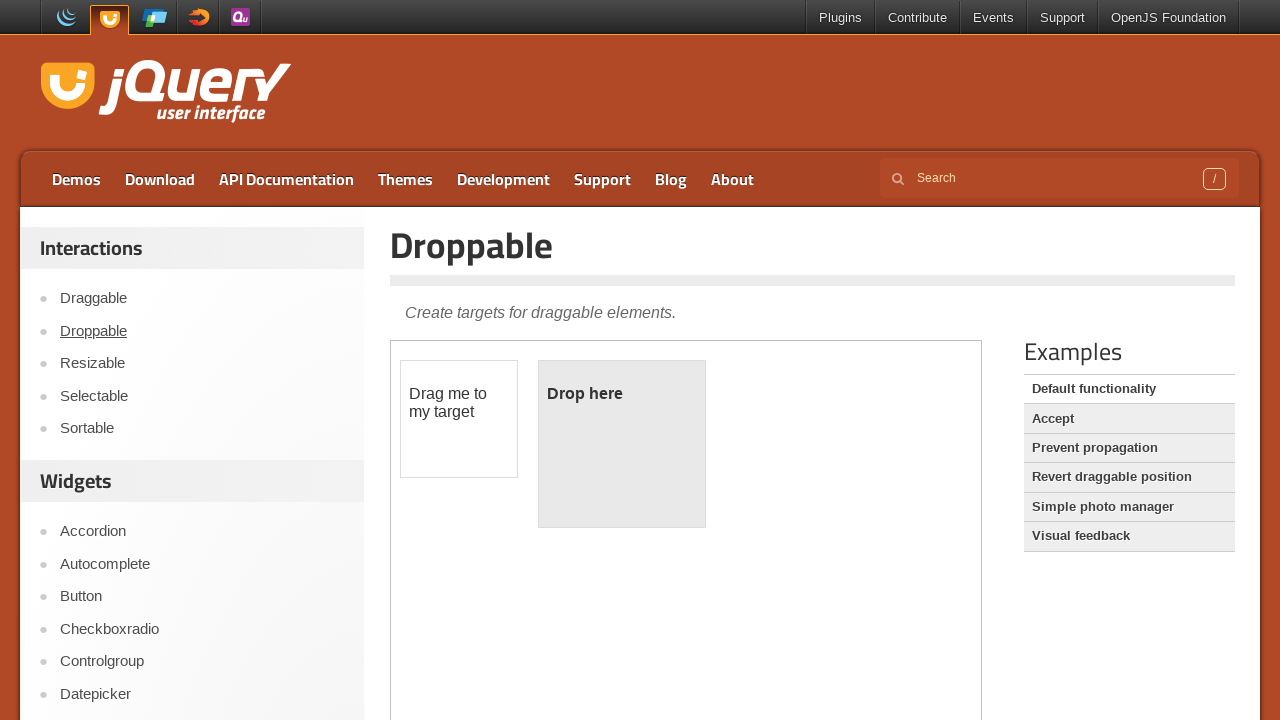

Located the draggable element
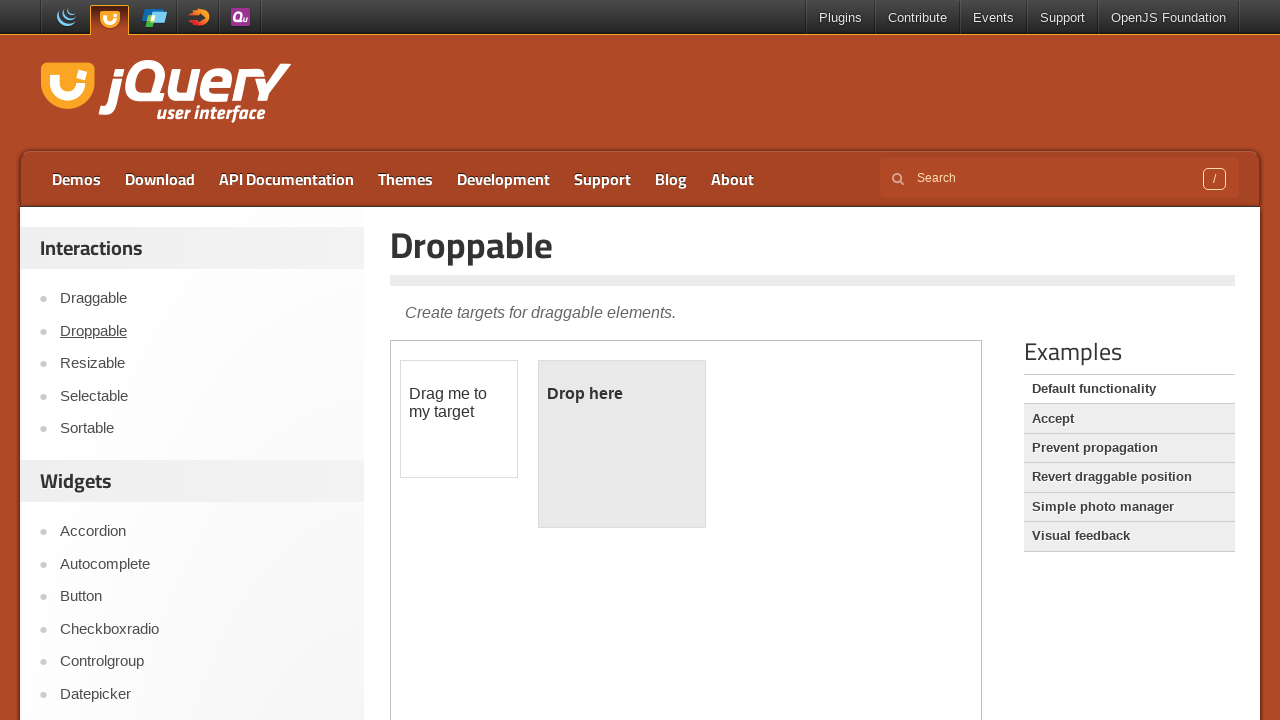

Located the droppable element
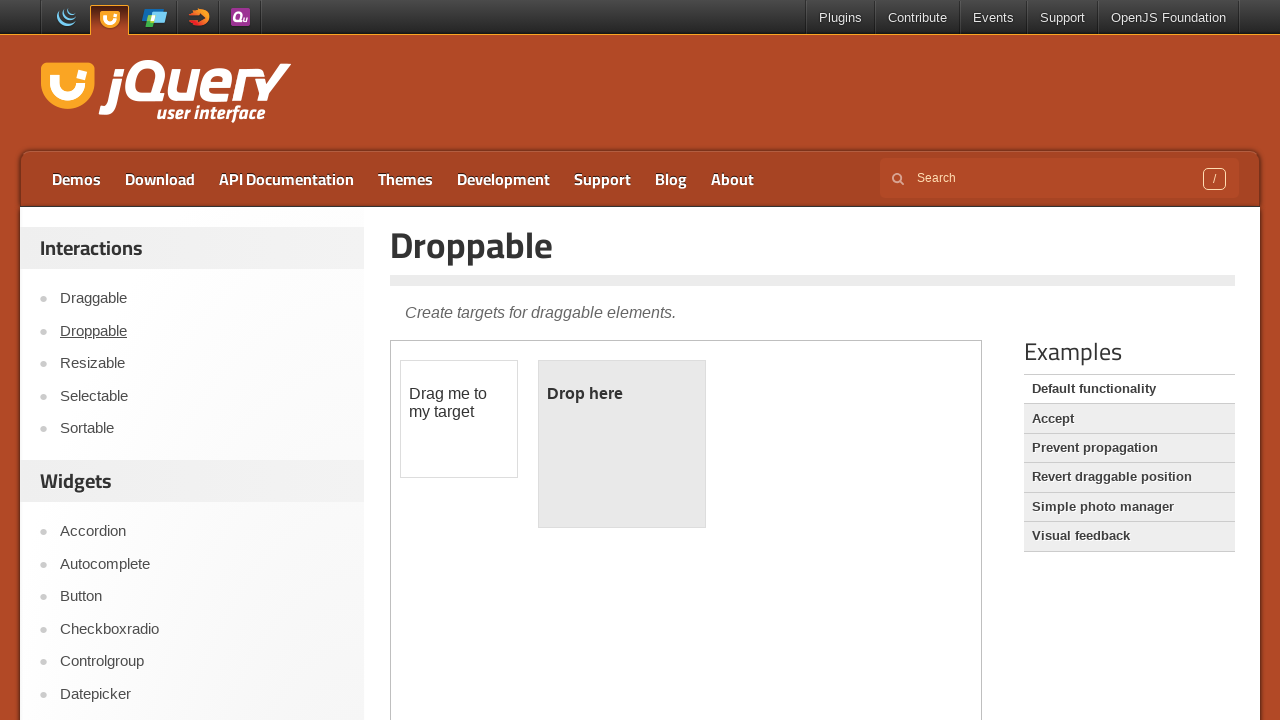

Dragged the draggable element to the droppable area at (622, 444)
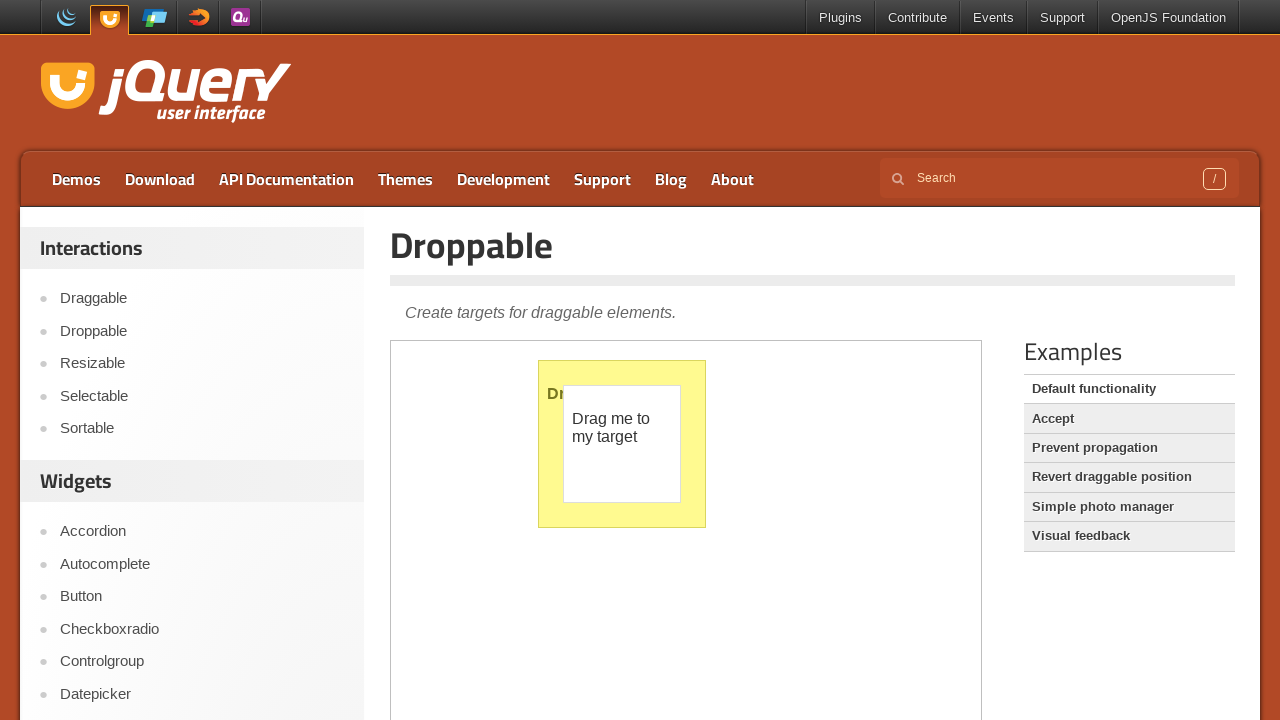

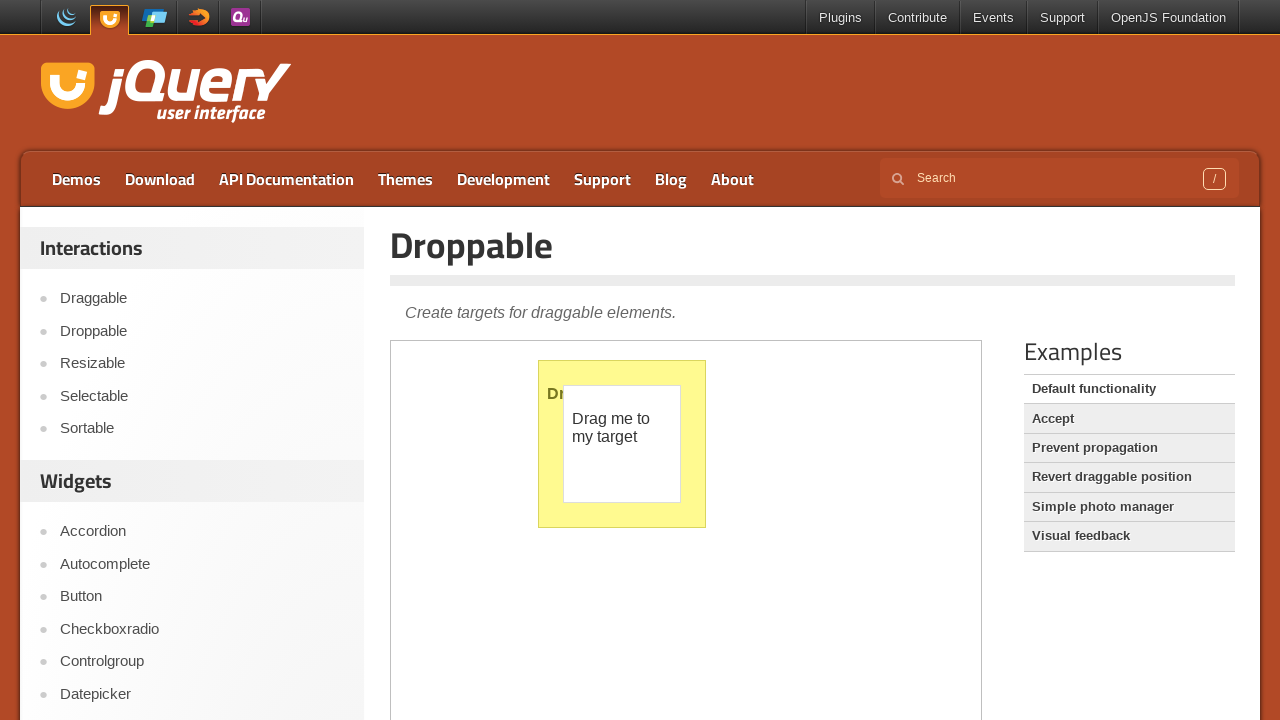